Tests timeout behavior by clicking an AJAX button and then clicking the success element after it loads.

Starting URL: http://uitestingplayground.com/ajax

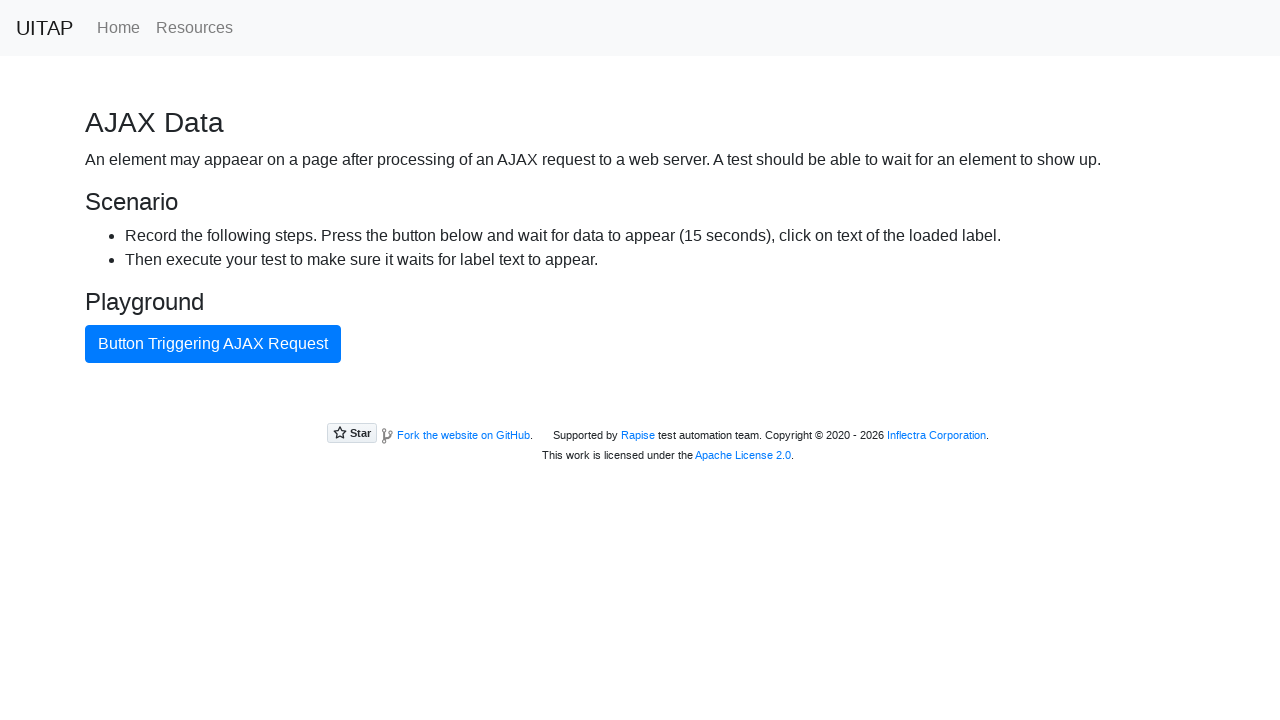

Clicked button that triggers AJAX request at (213, 344) on internal:text="Button Triggering AJAX Request"i
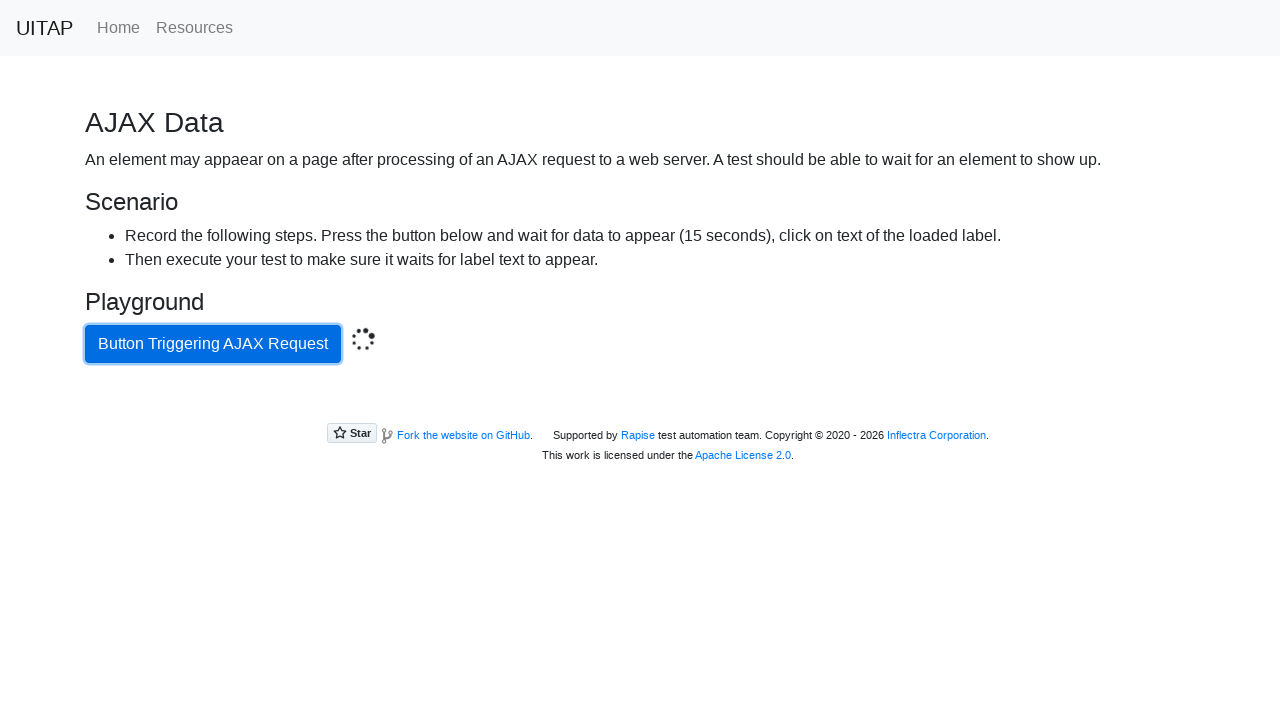

Located the success element
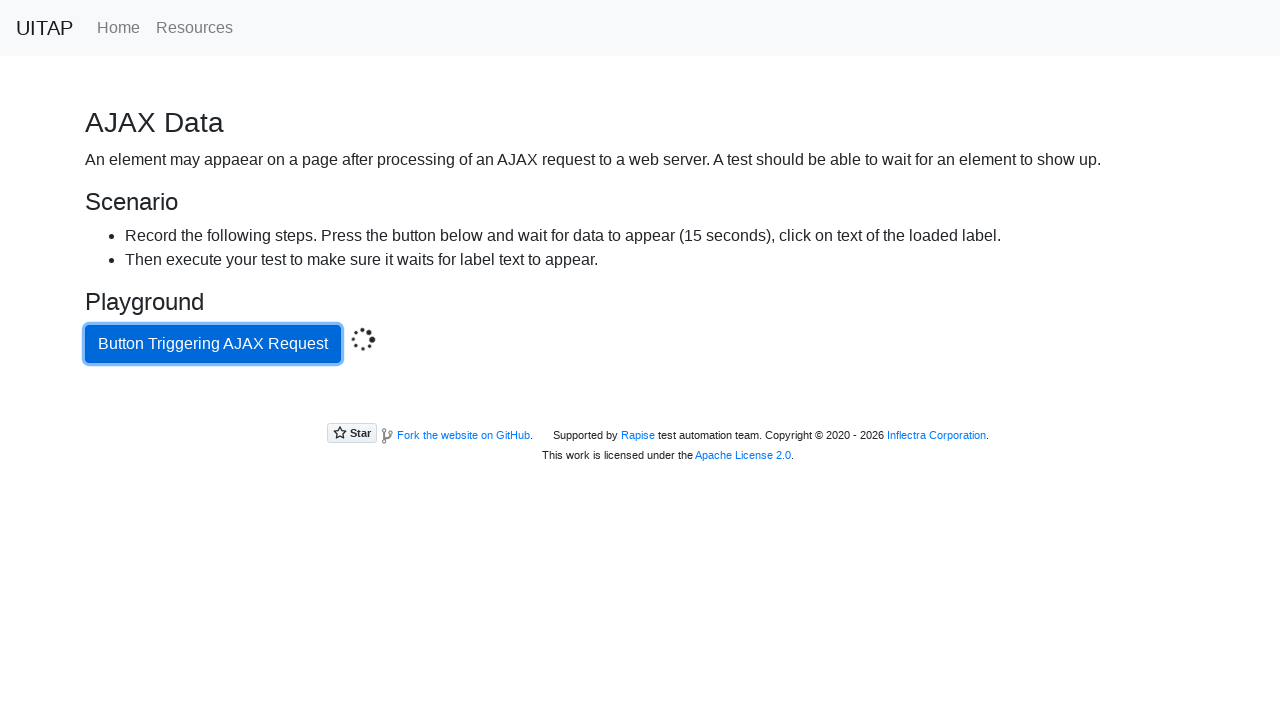

Clicked the success element after AJAX request completed at (640, 405) on .bg-success
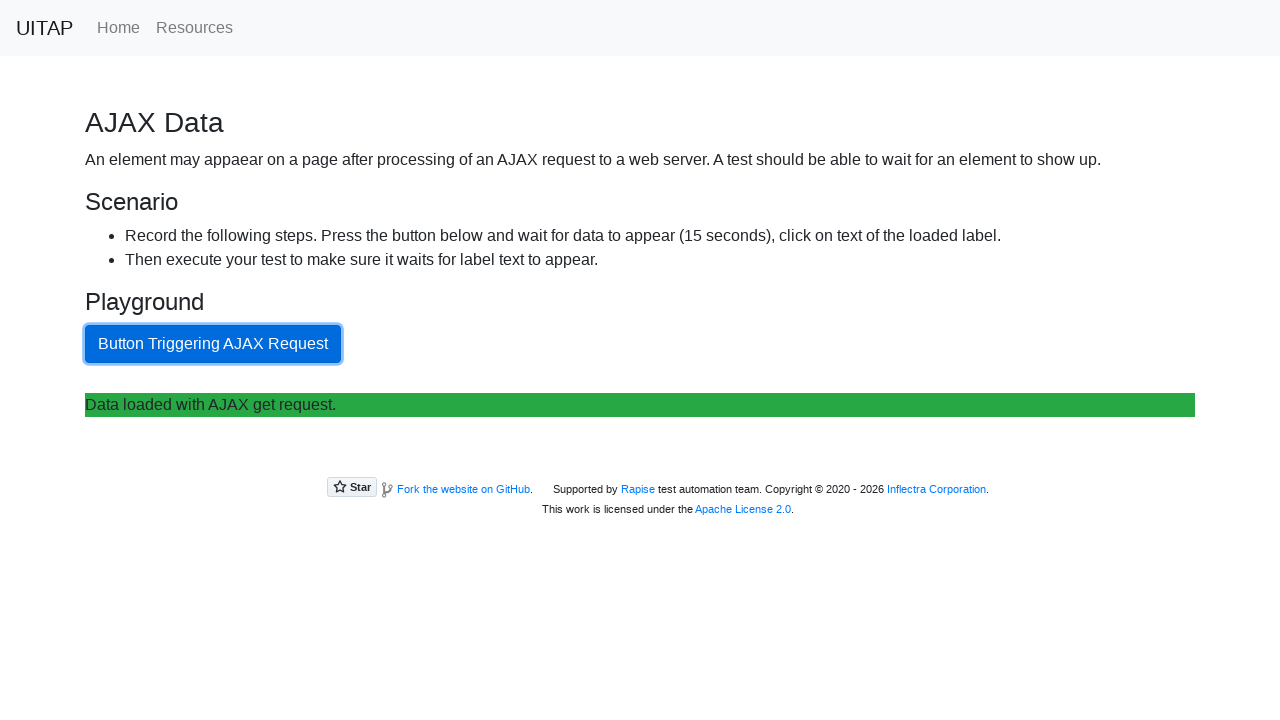

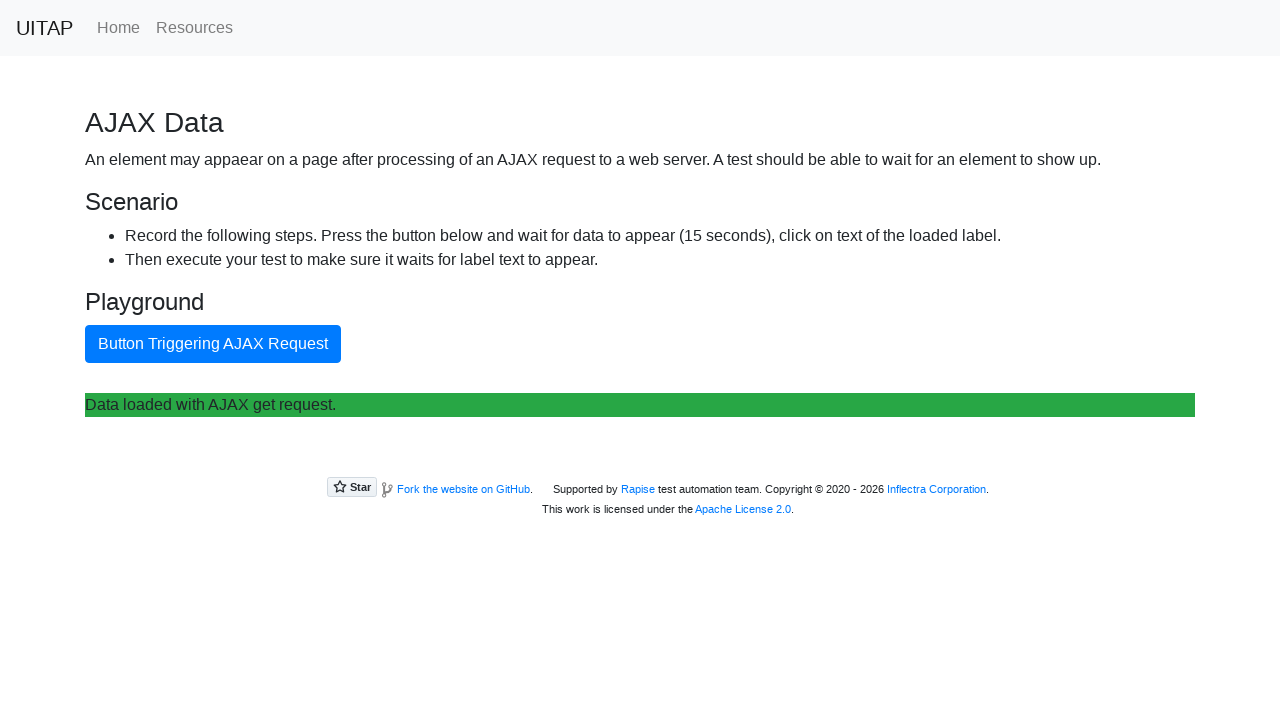